Tests JavaScript alert handling by clicking a button that triggers an alert, accepting it, and verifying the result message is displayed correctly

Starting URL: https://the-internet.herokuapp.com/javascript_alerts

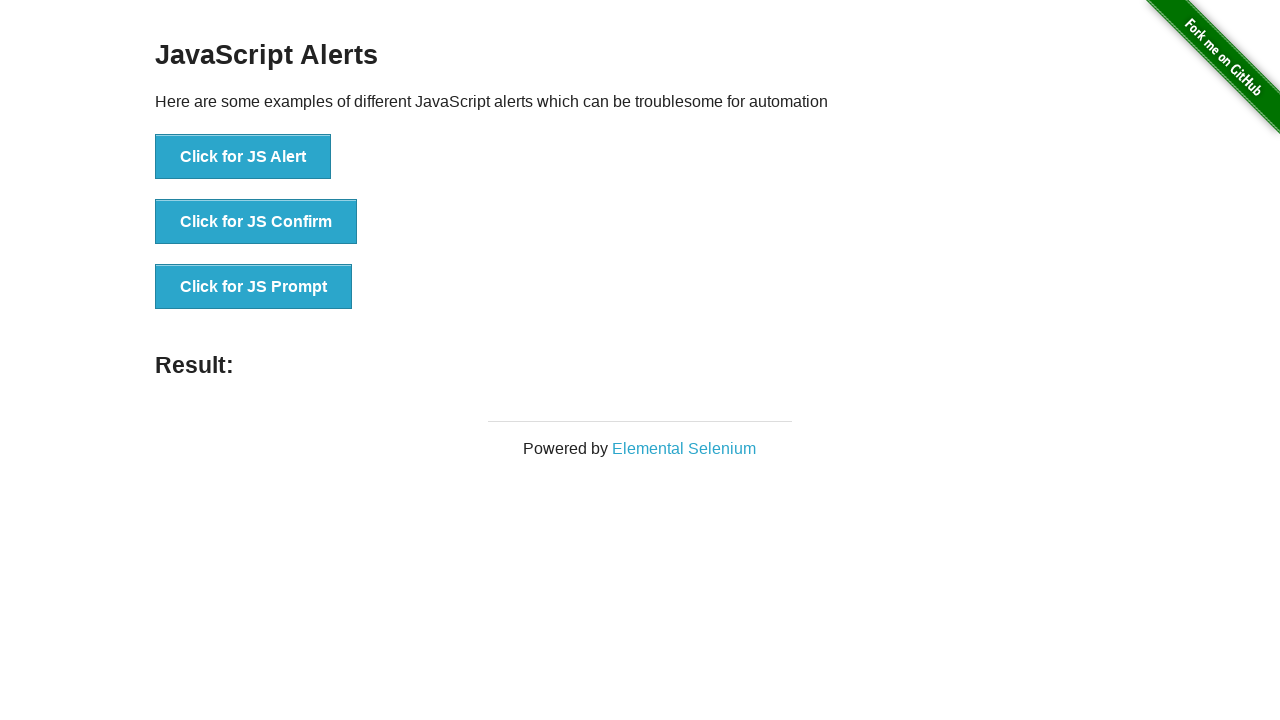

Clicked the JavaScript alert button at (243, 157) on button[onclick='jsAlert()']
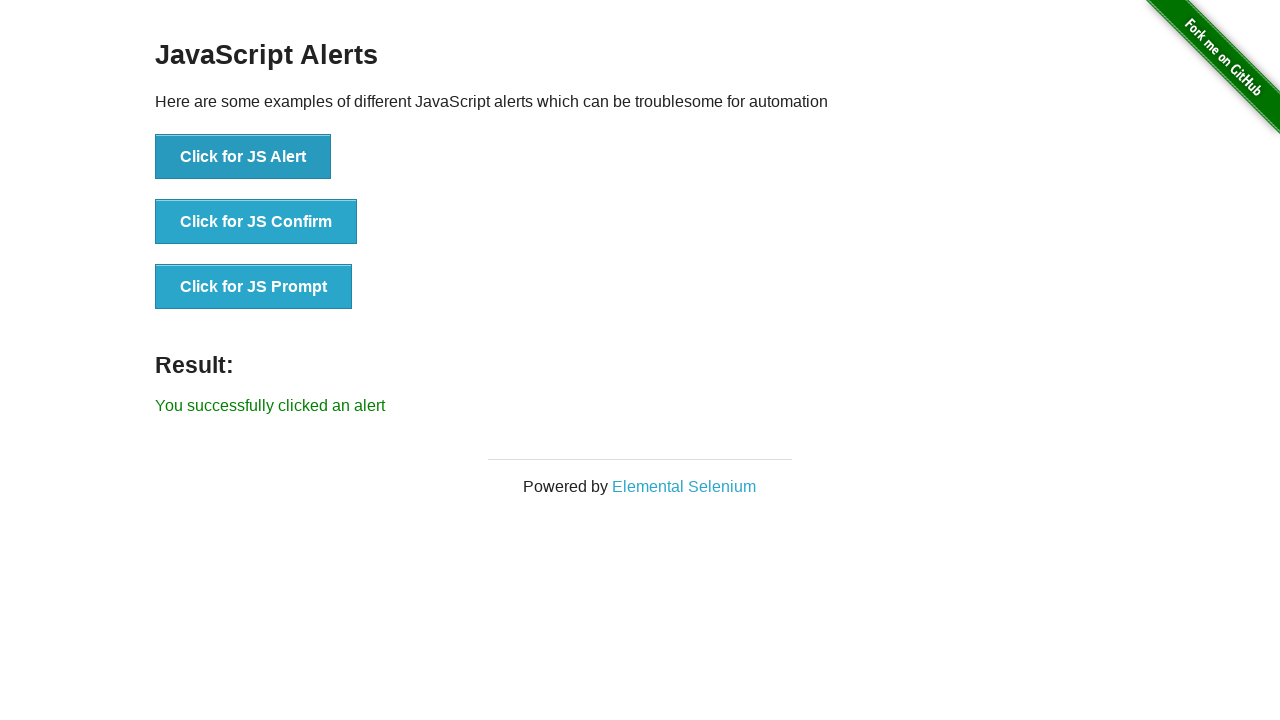

Set up dialog handler to accept alerts
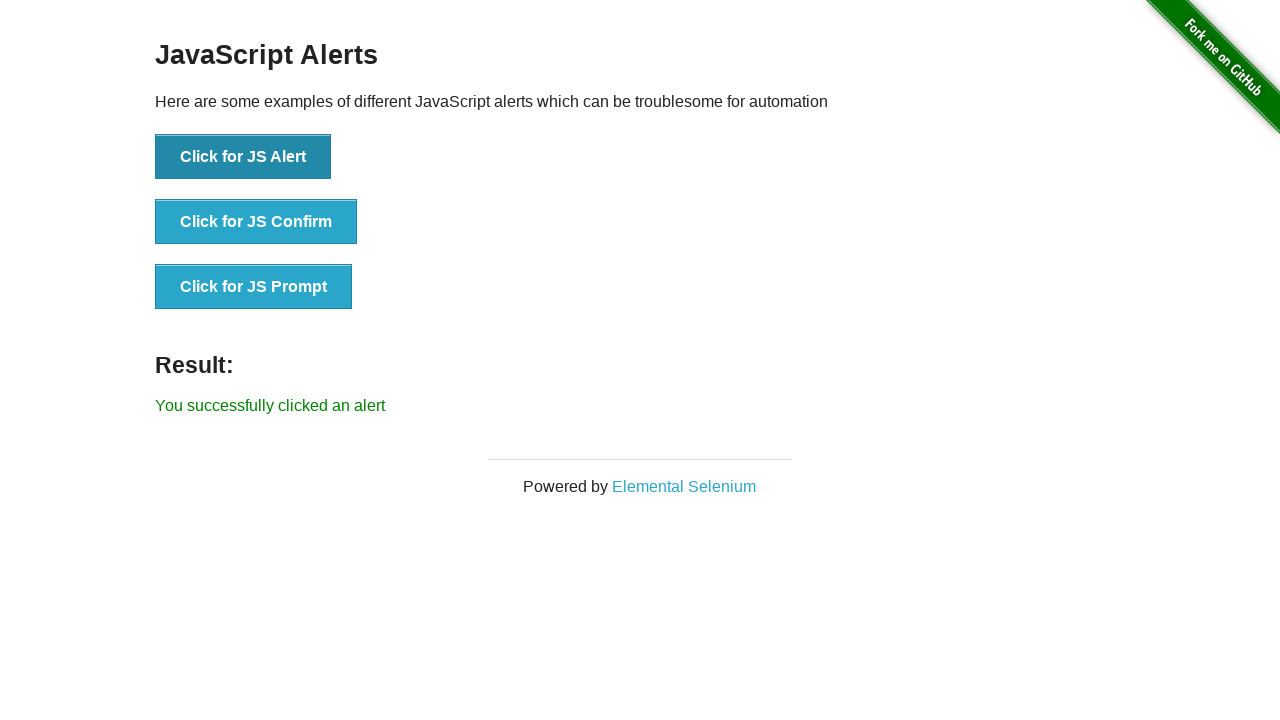

Result message element loaded
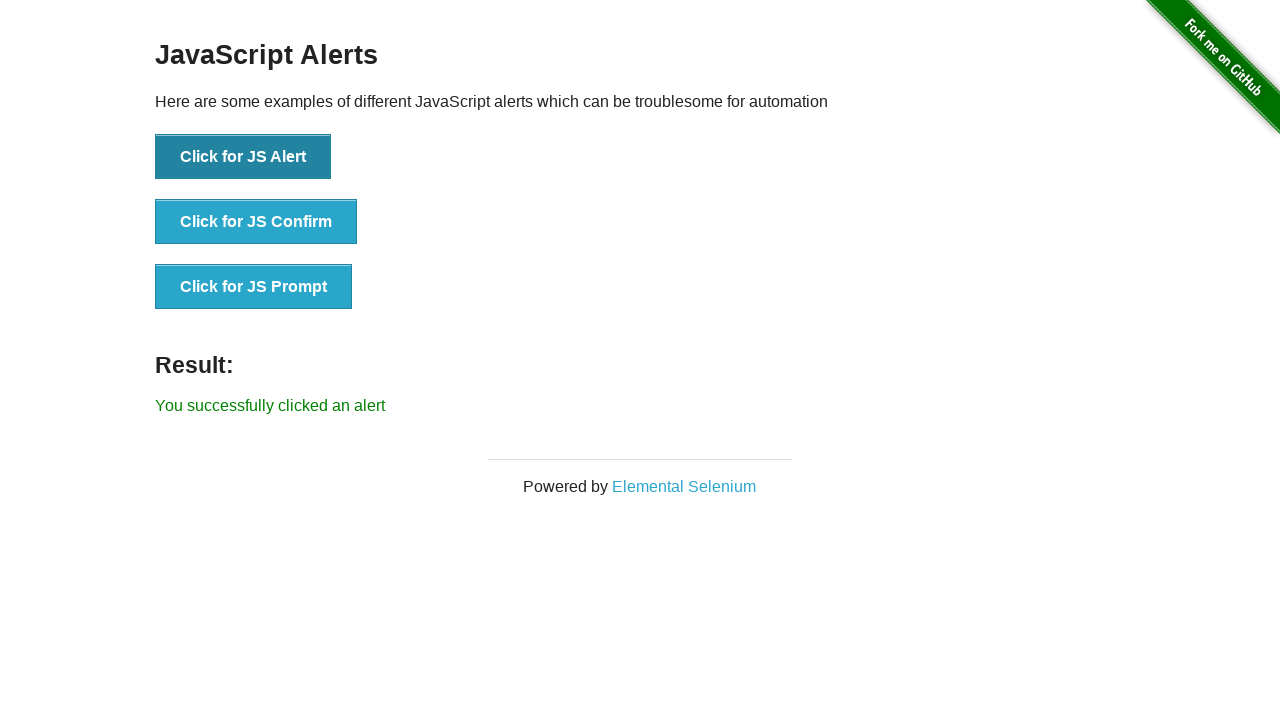

Retrieved result message text
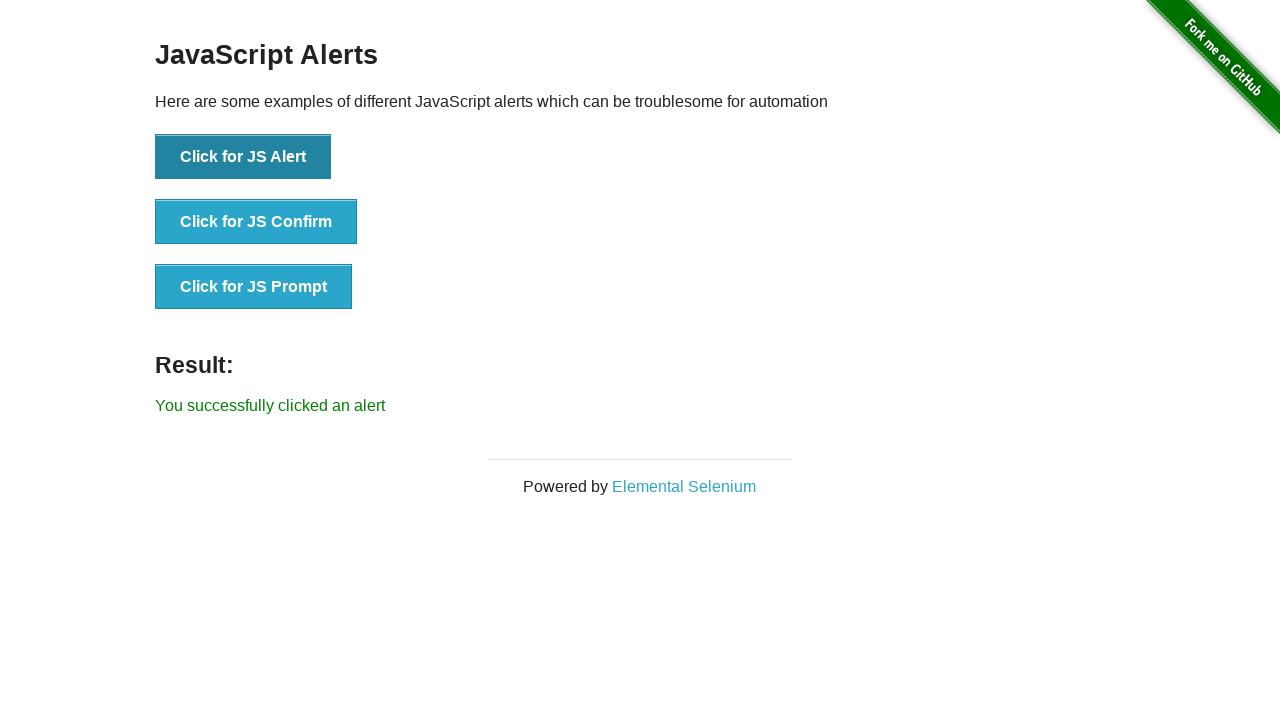

Verified result message is 'You successfully clicked an alert'
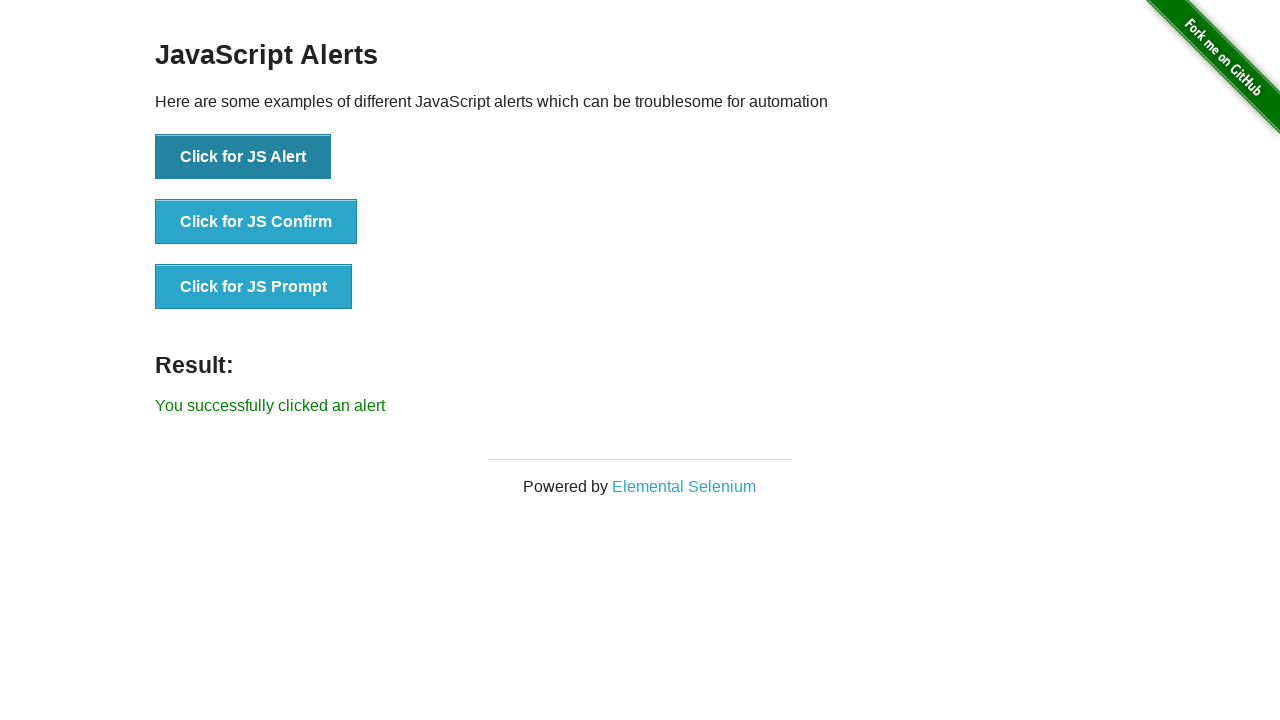

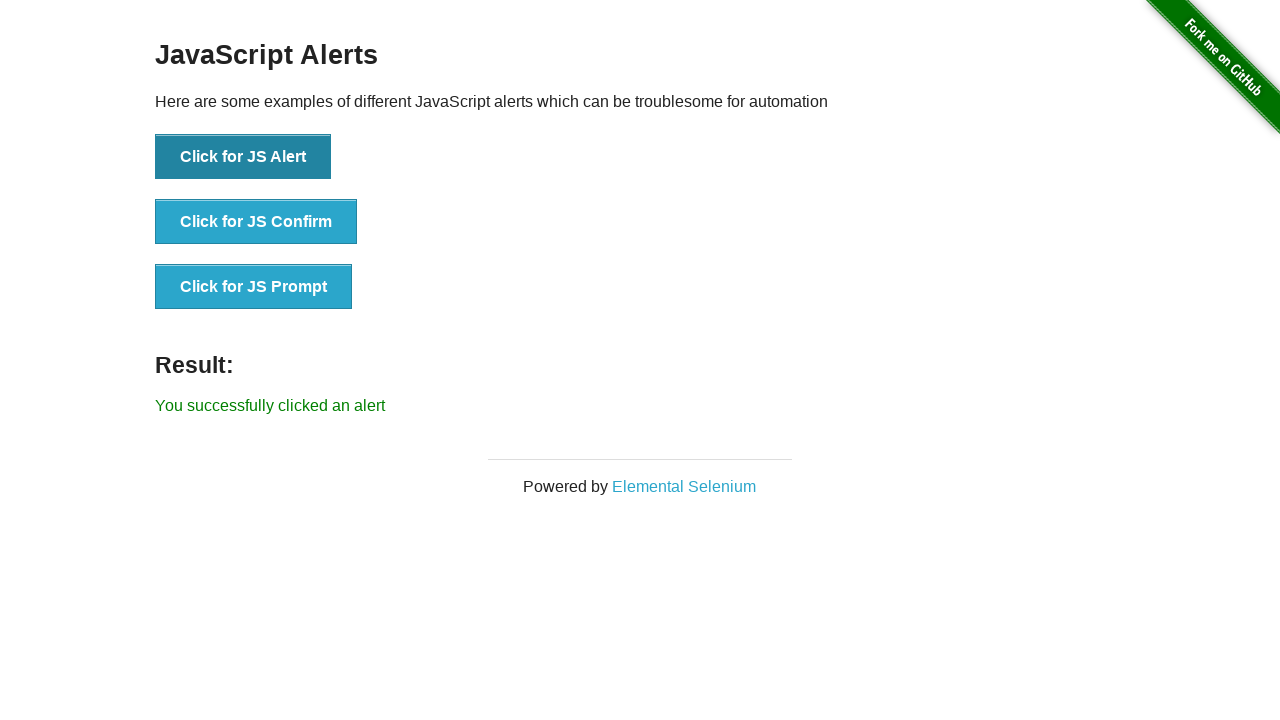